Demonstrates various JavaScript utility operations on a test automation practice page including scrolling, element highlighting, and localStorage manipulation.

Starting URL: https://testautomationpractice.blogspot.com/

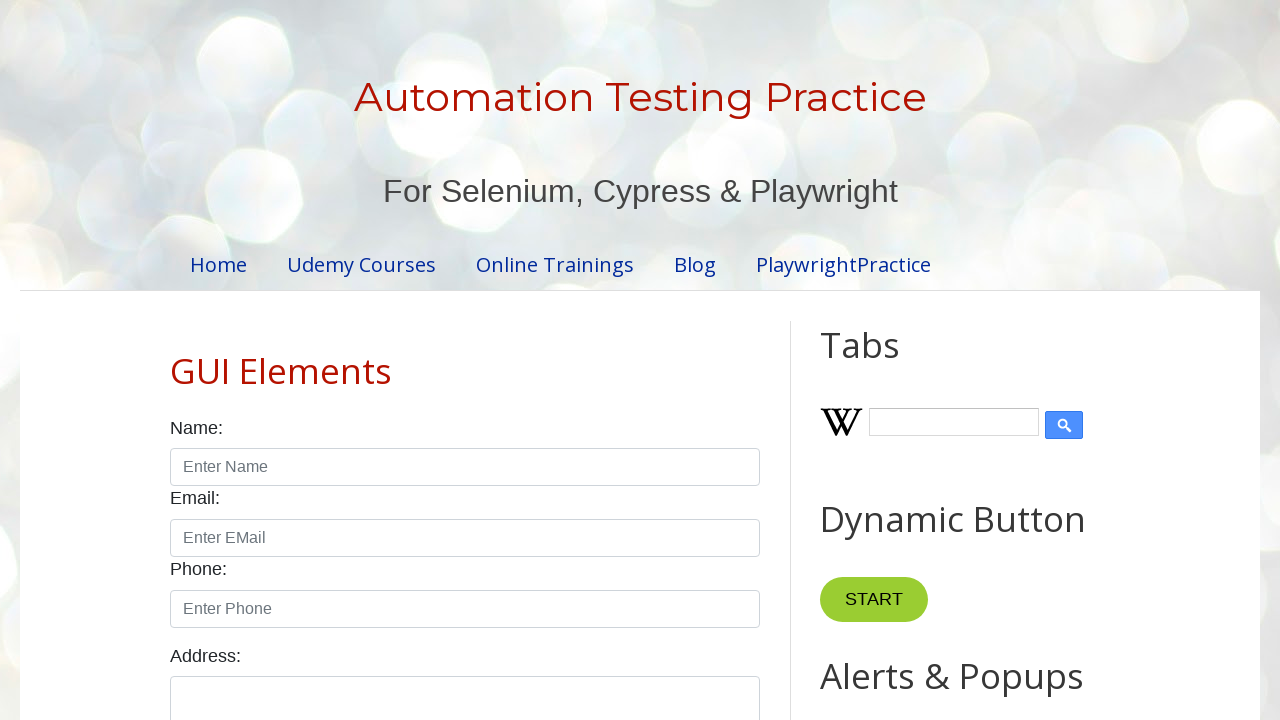

Waited for page to reach domcontentloaded state
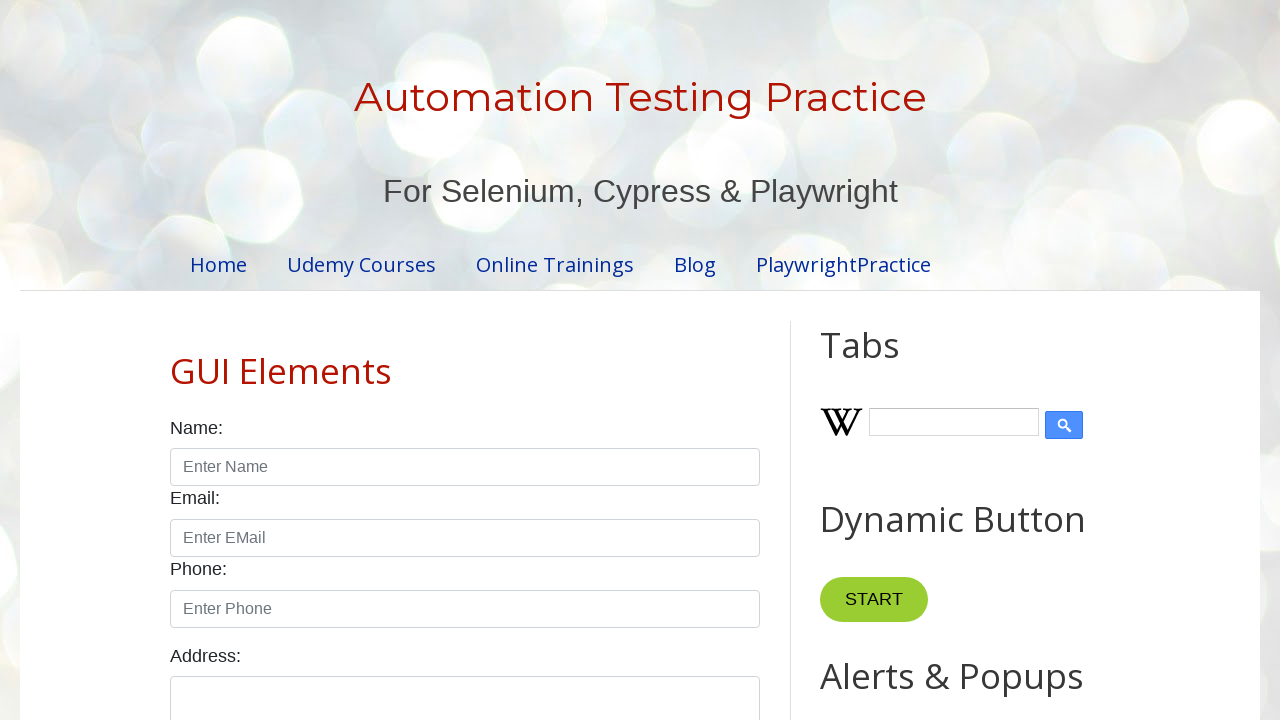

Retrieved page title
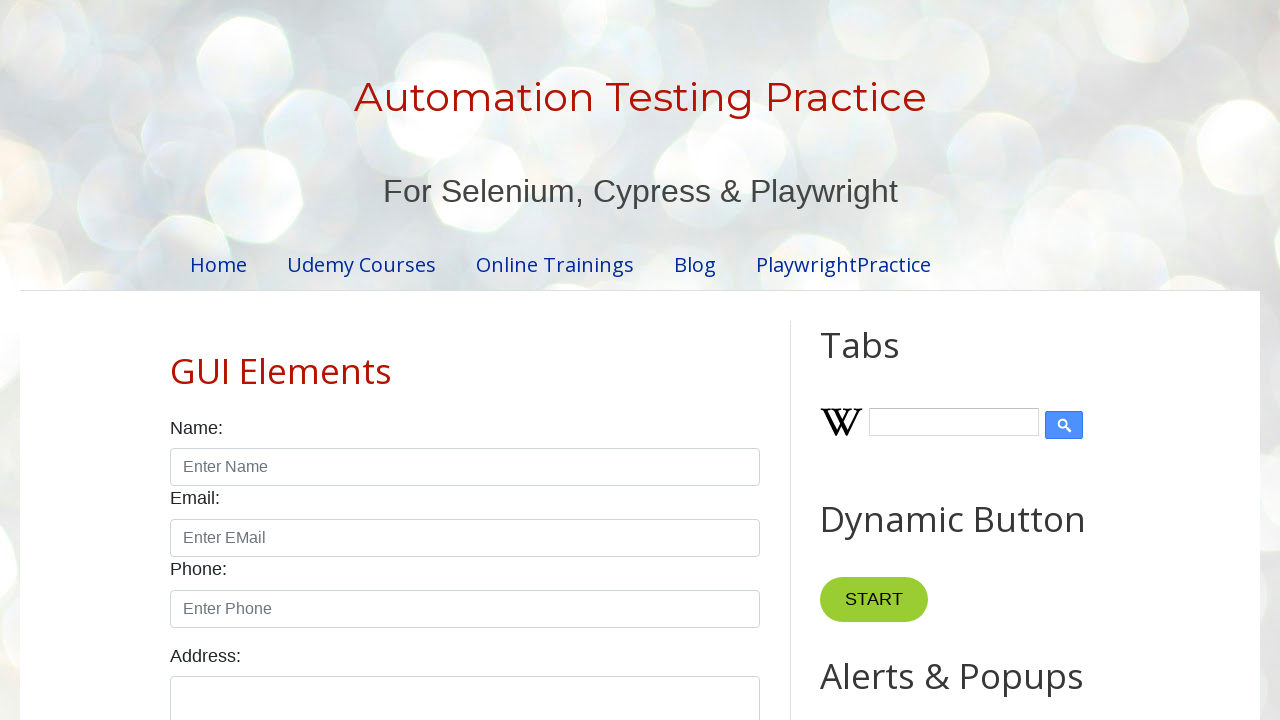

Retrieved current URL
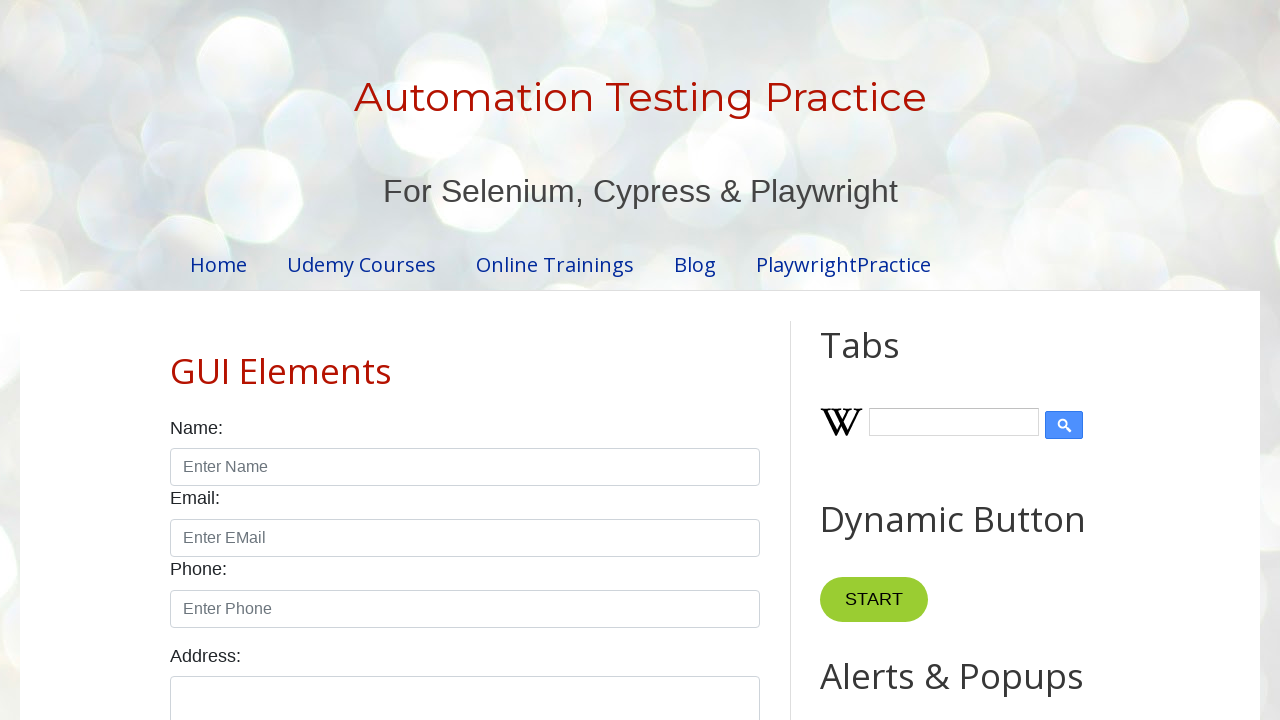

Retrieved page height via JavaScript
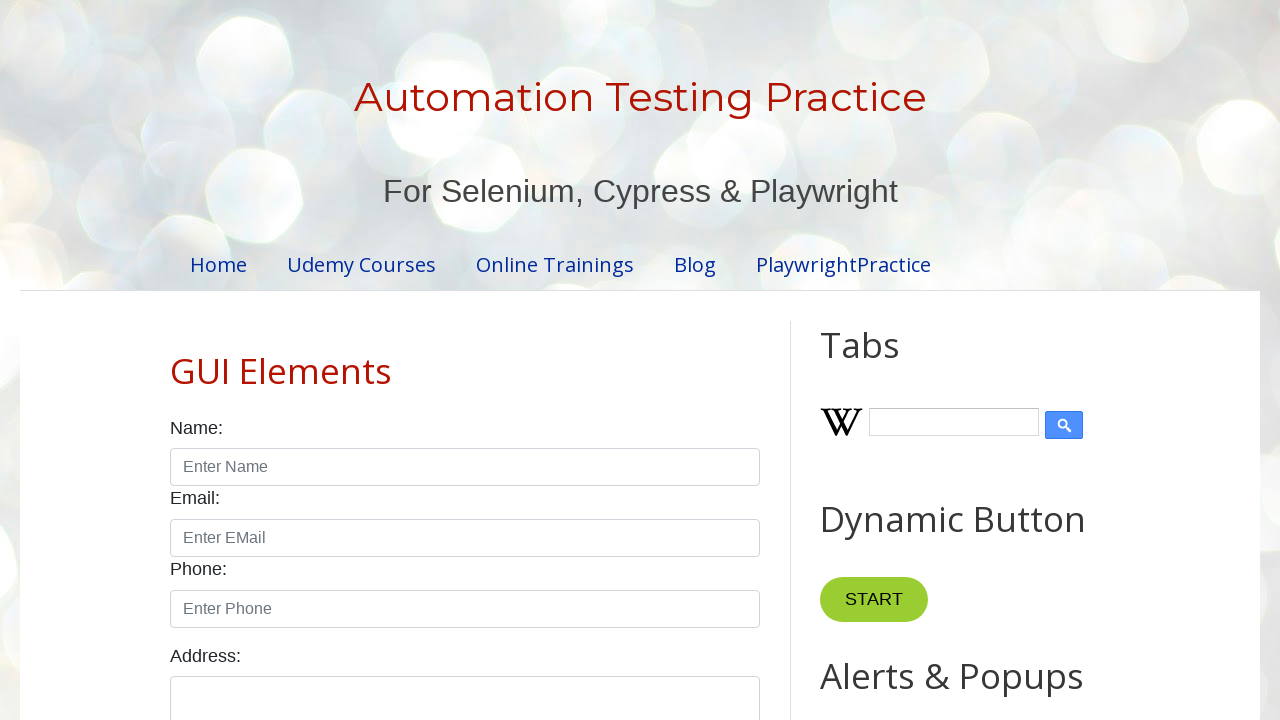

Checked if page readyState equals complete
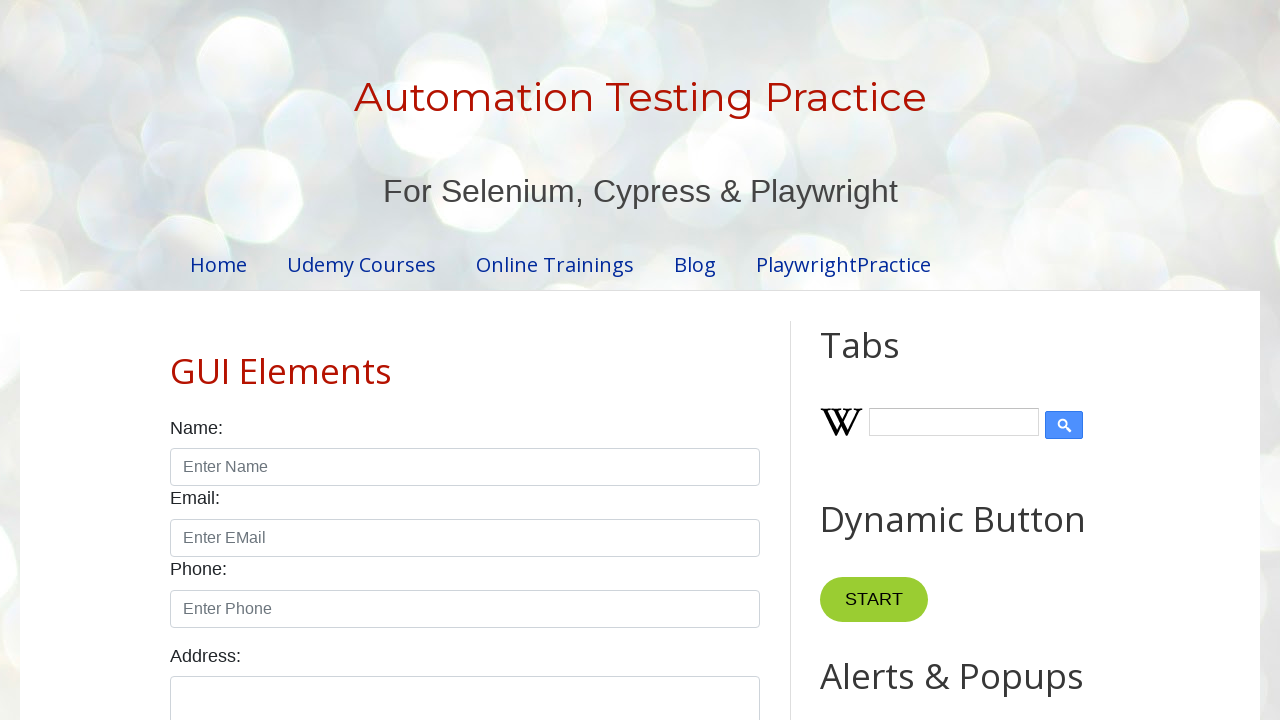

Scrolled to bottom of page
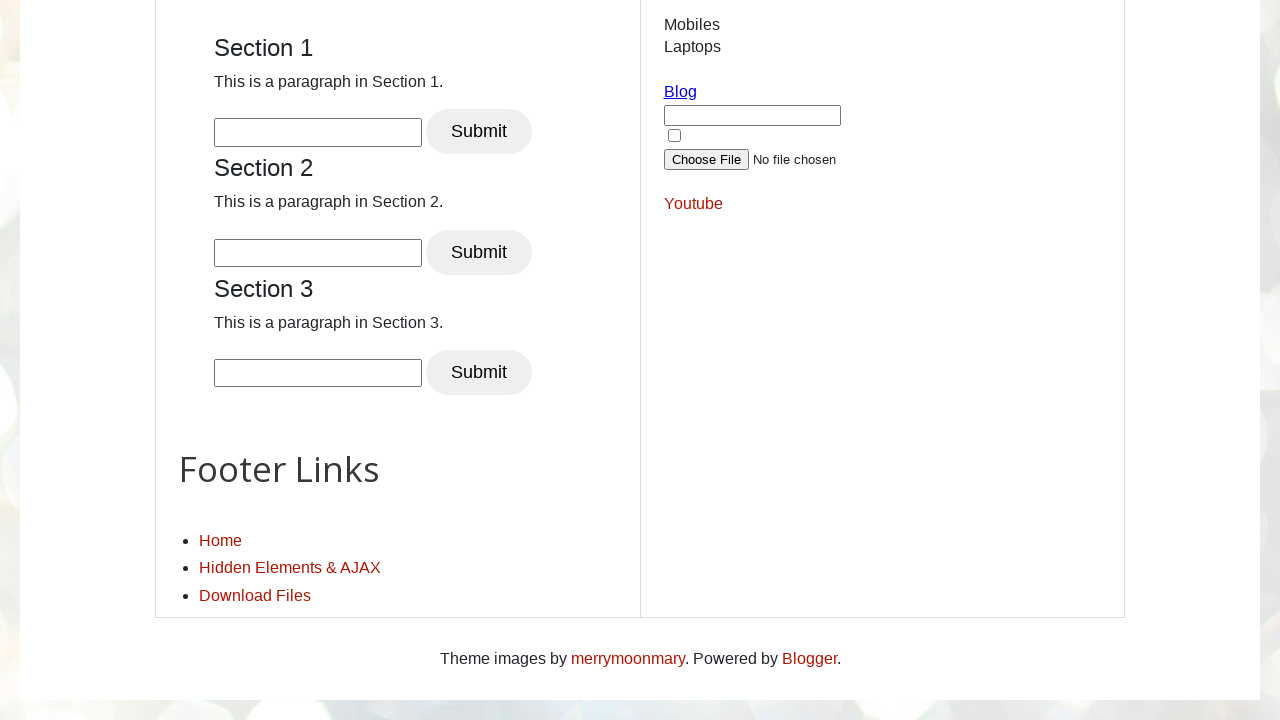

Waited 1000ms for scroll animation to complete
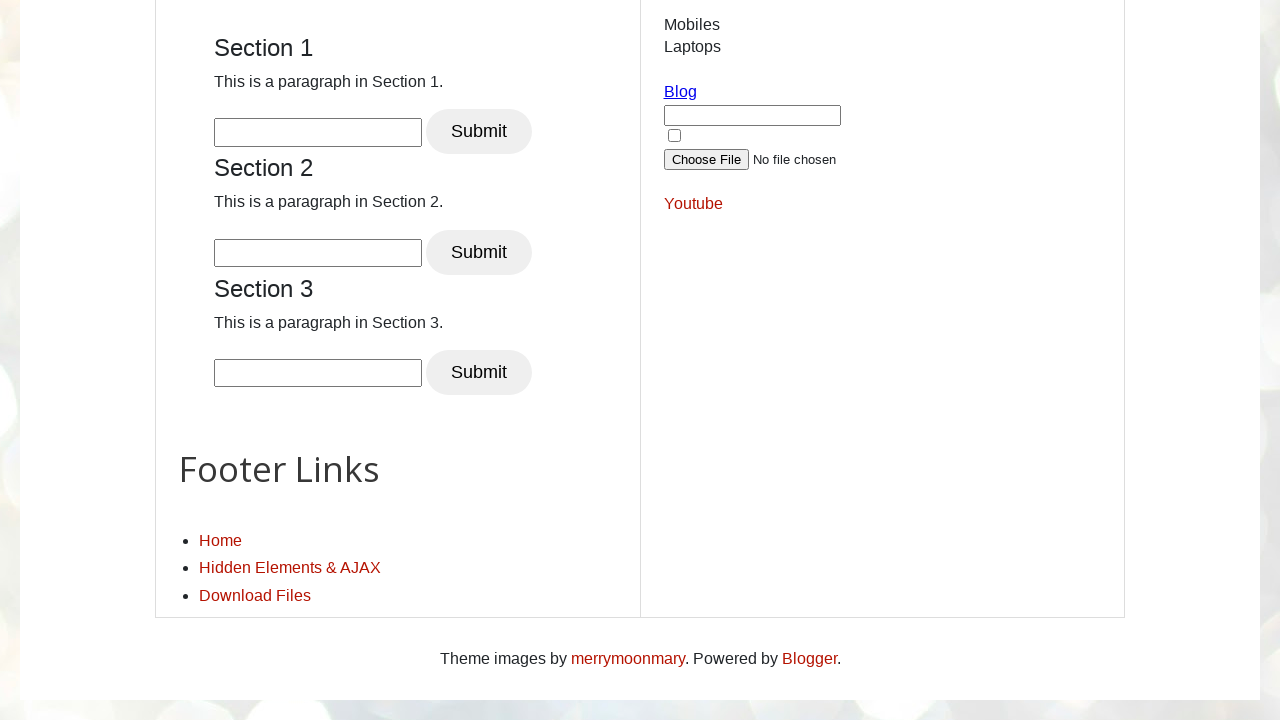

Scrolled back to top of page
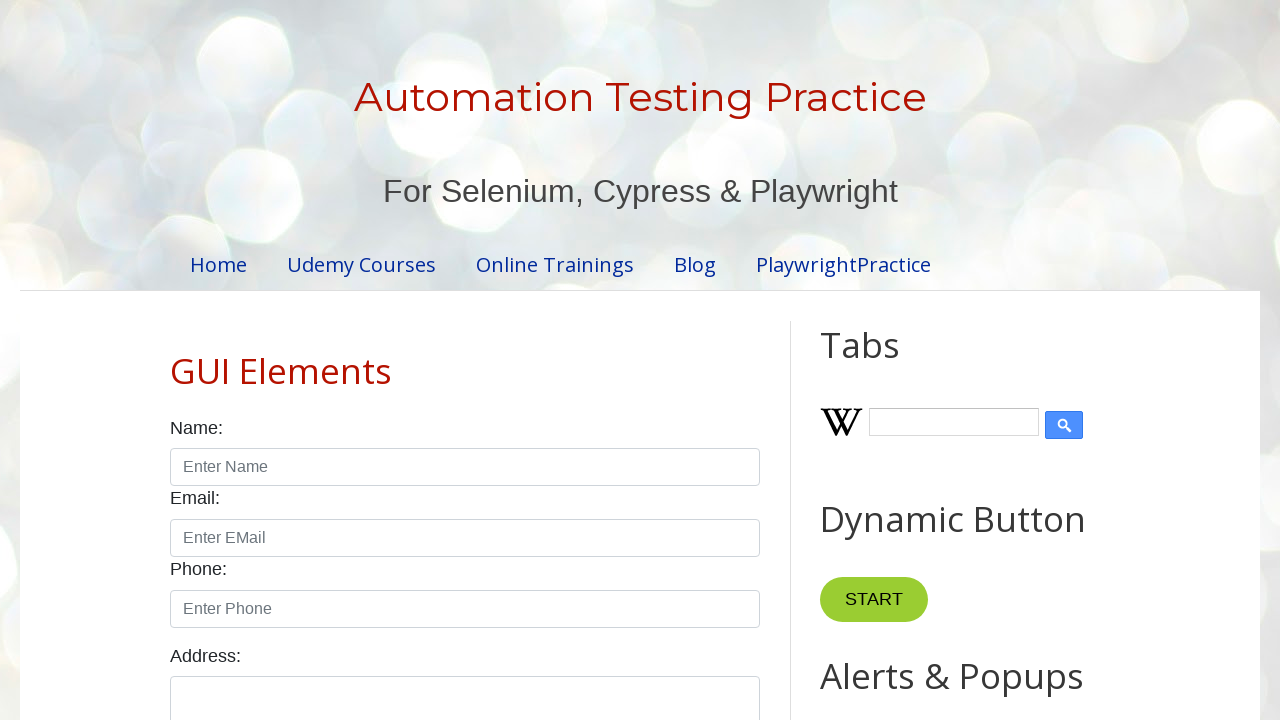

Located the first h1 element on page
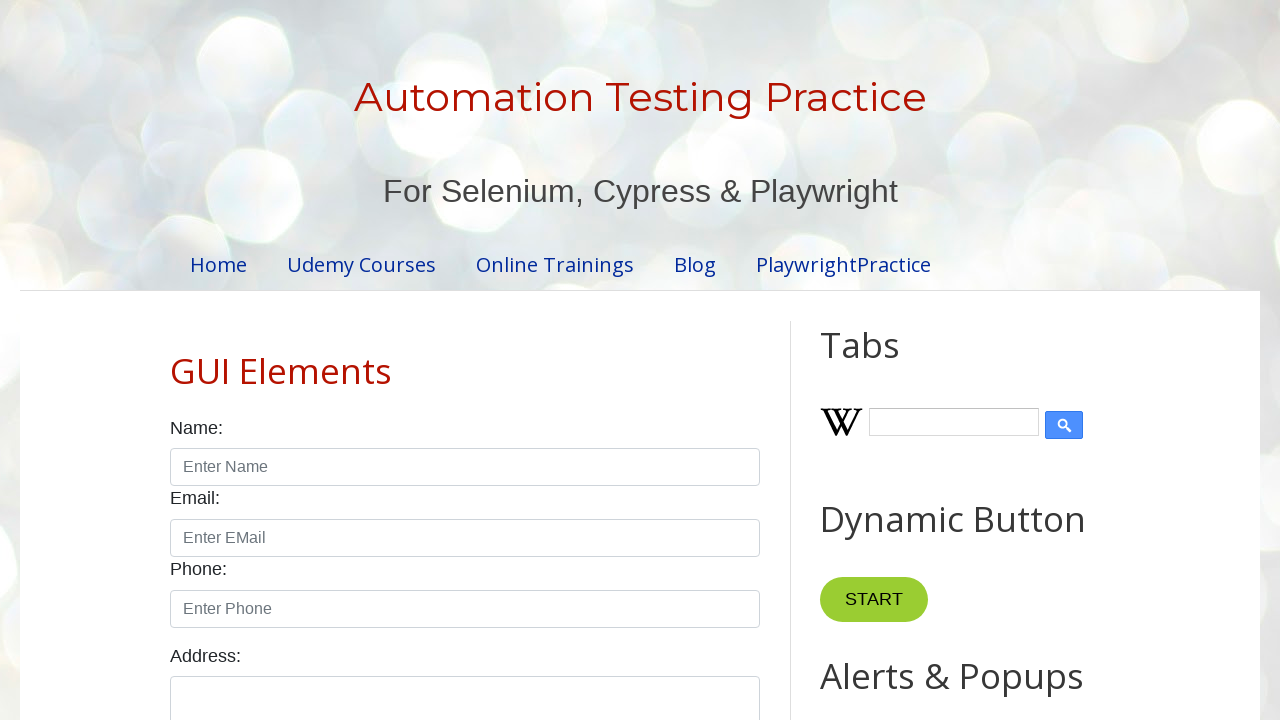

Applied red border highlighting to h1 element
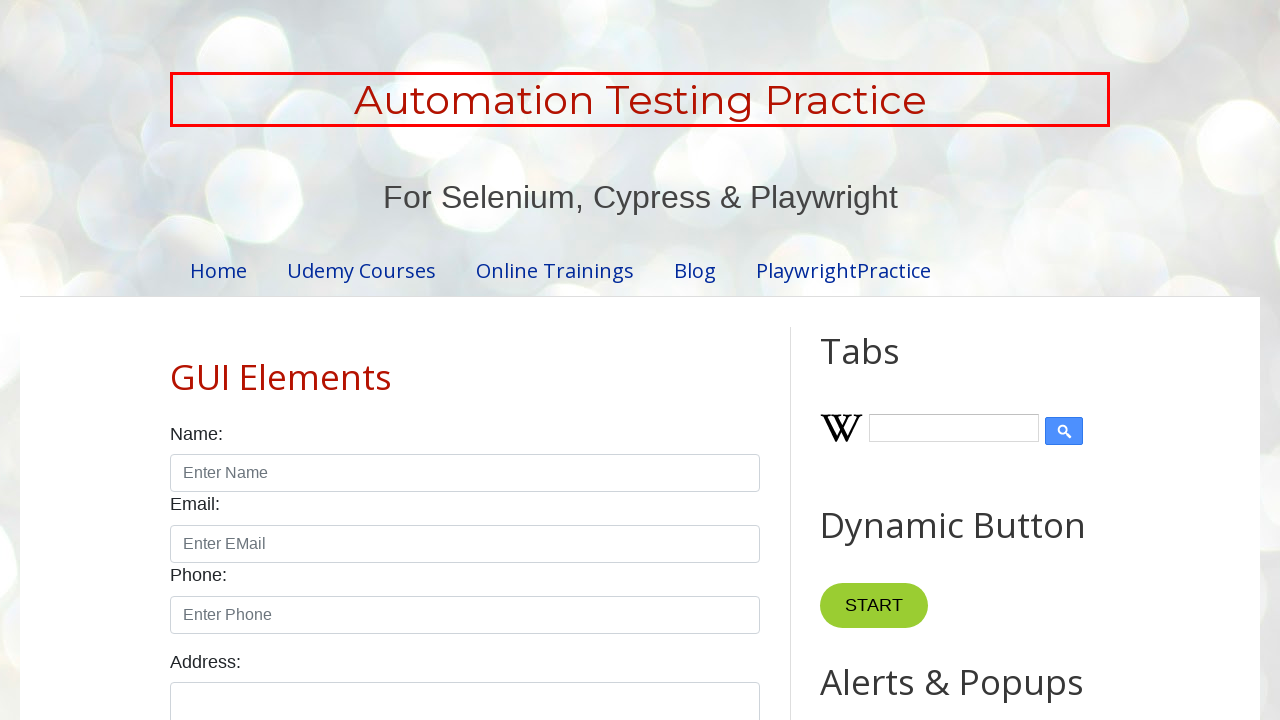

Set localStorage item 'testKey' with value 'testValue'
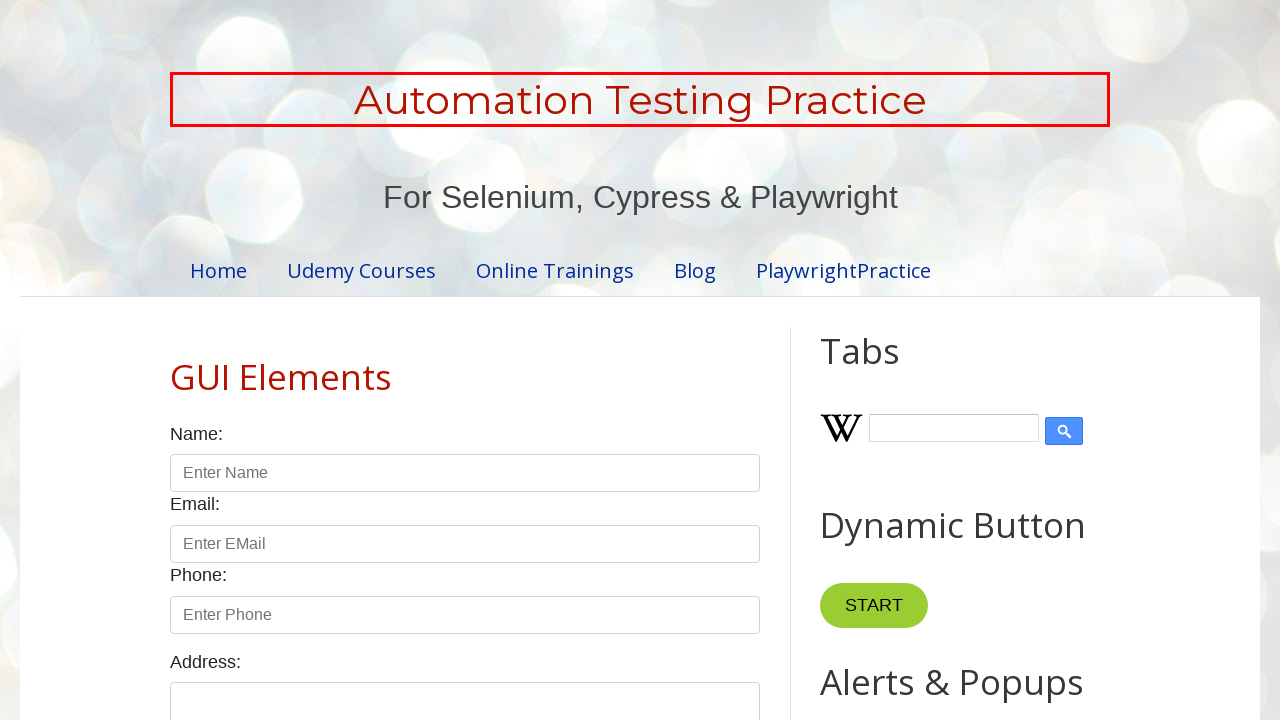

Retrieved localStorage value for 'testKey'
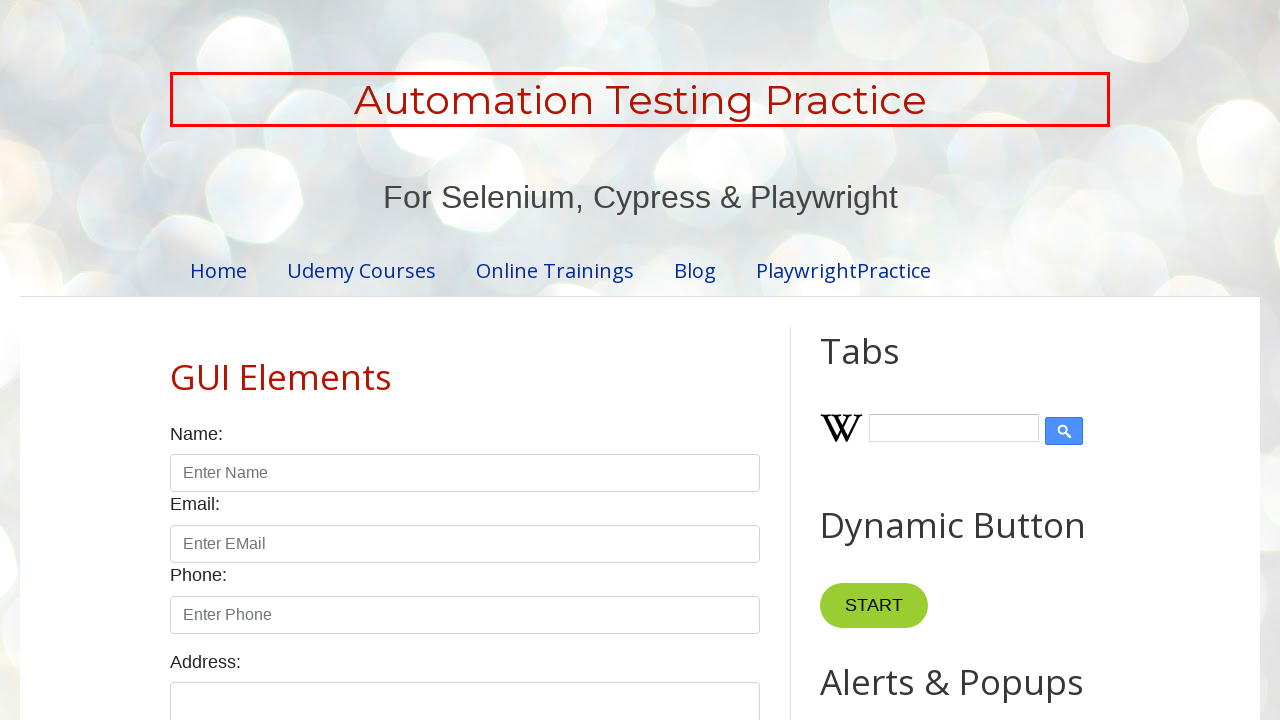

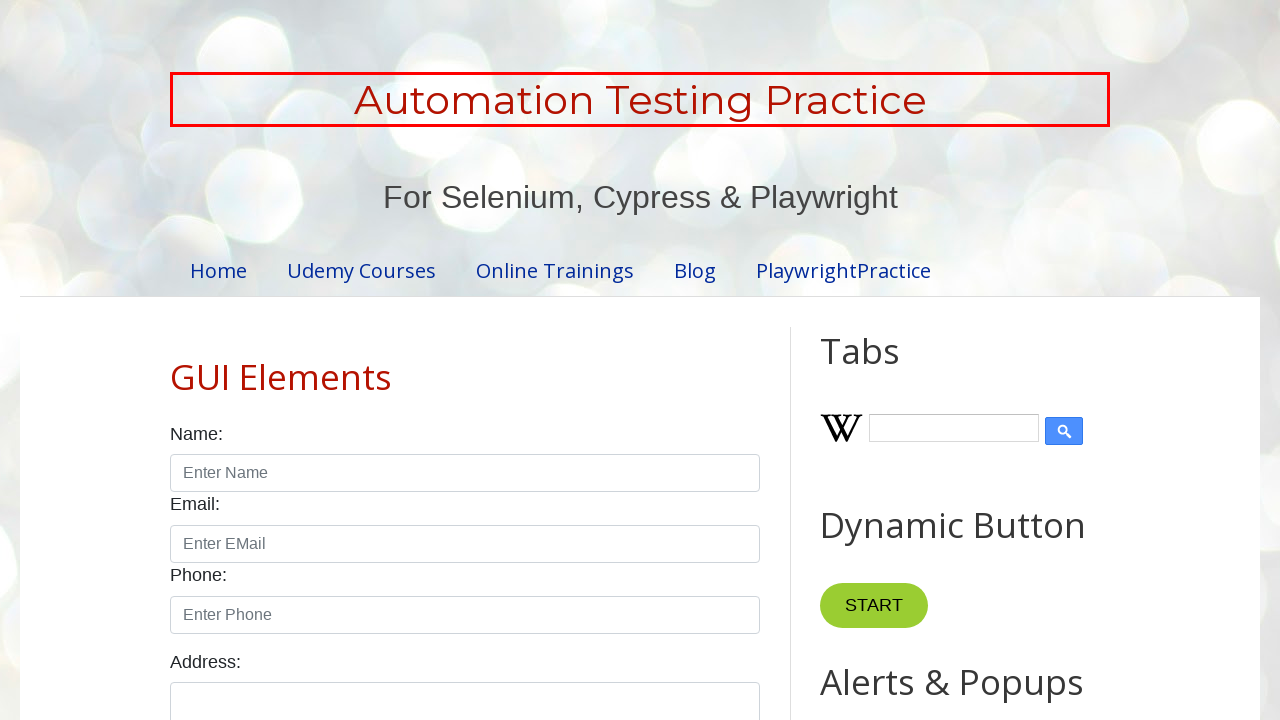